Tests window handling functionality by opening new windows, counting open tabs, and closing multiple windows while keeping the primary window open

Starting URL: https://leafground.com/window.xhtml

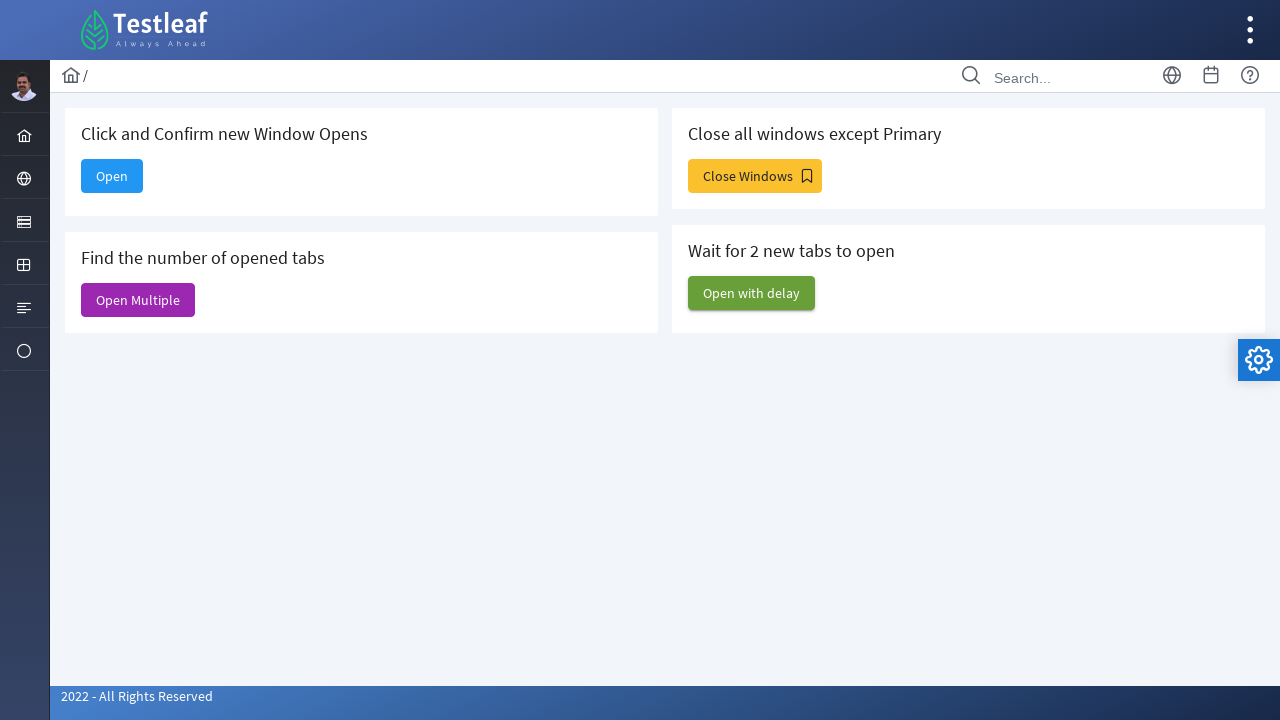

Clicked button to open new window at (112, 176) on xpath=//h5[text()='Click and Confirm new Window Opens']/following-sibling::butto
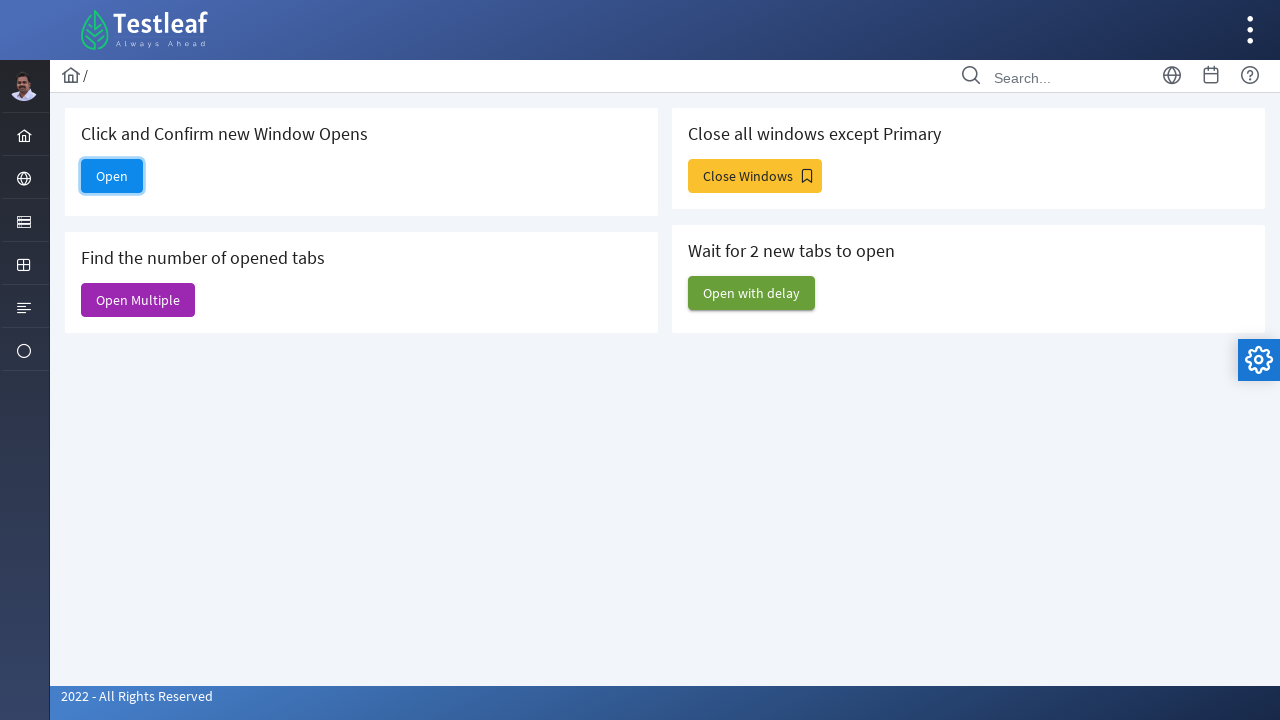

New window opened and captured
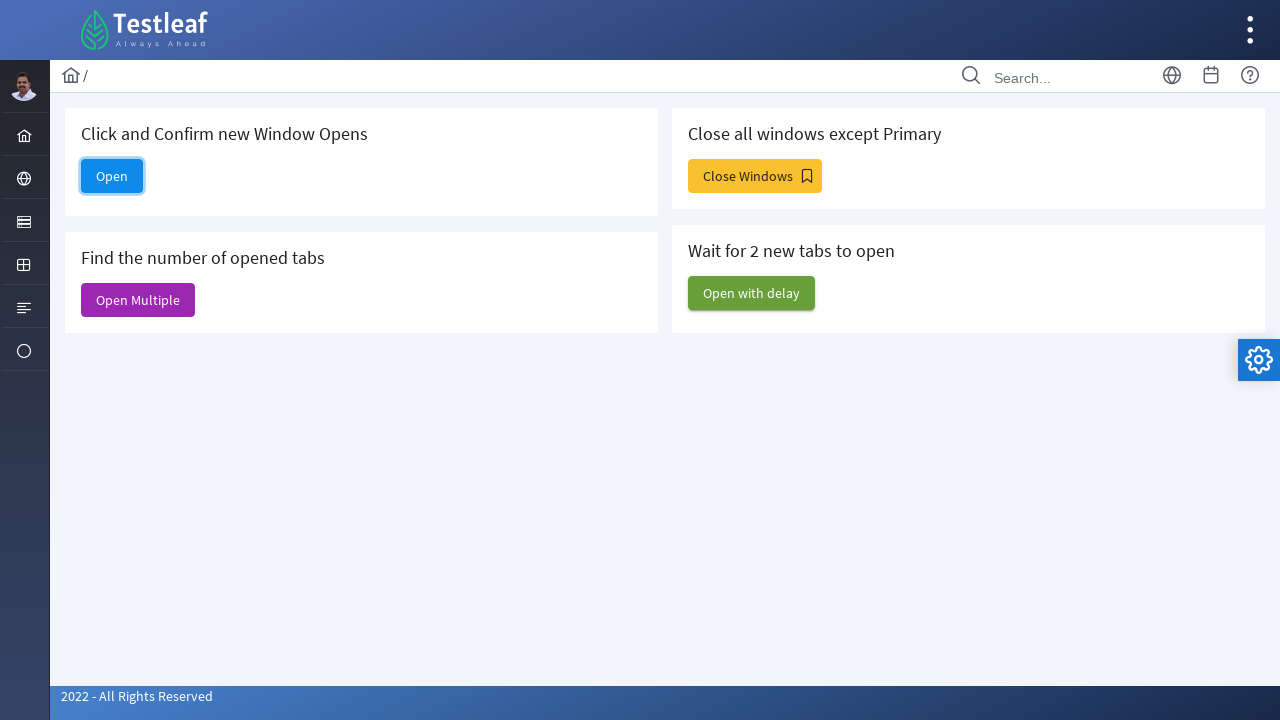

Retrieved new window title: ''
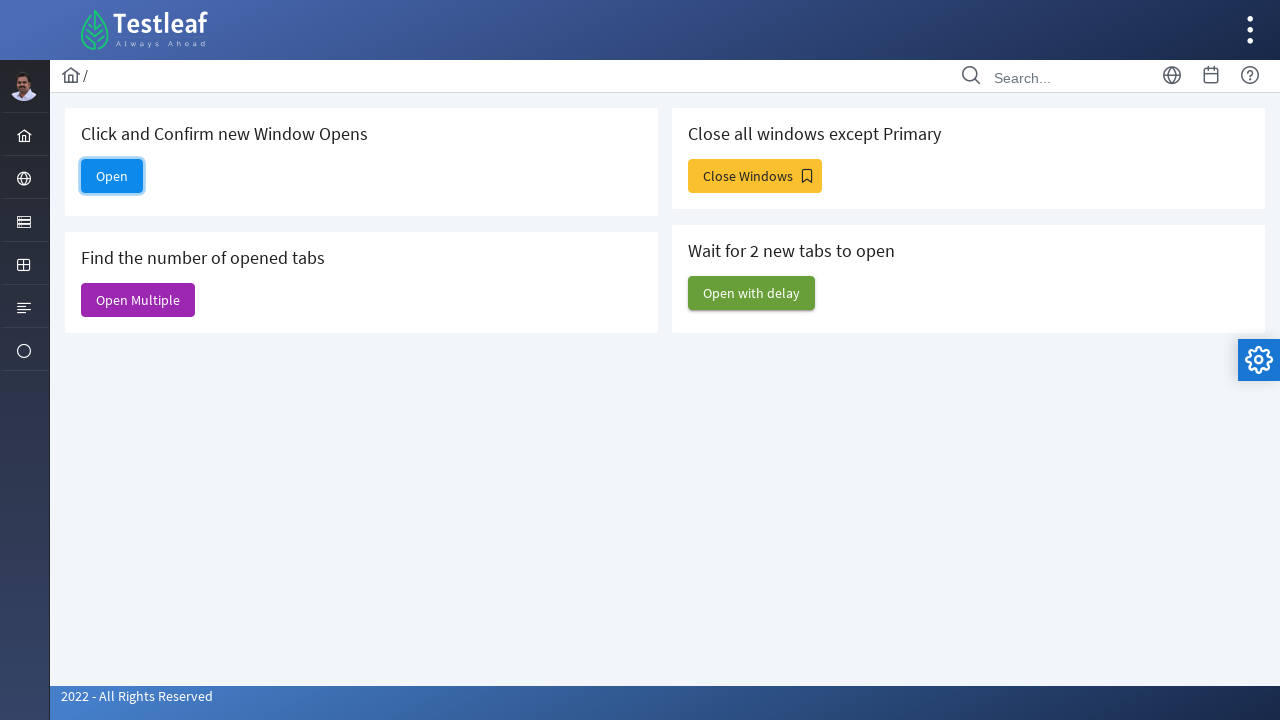

Closed the new window
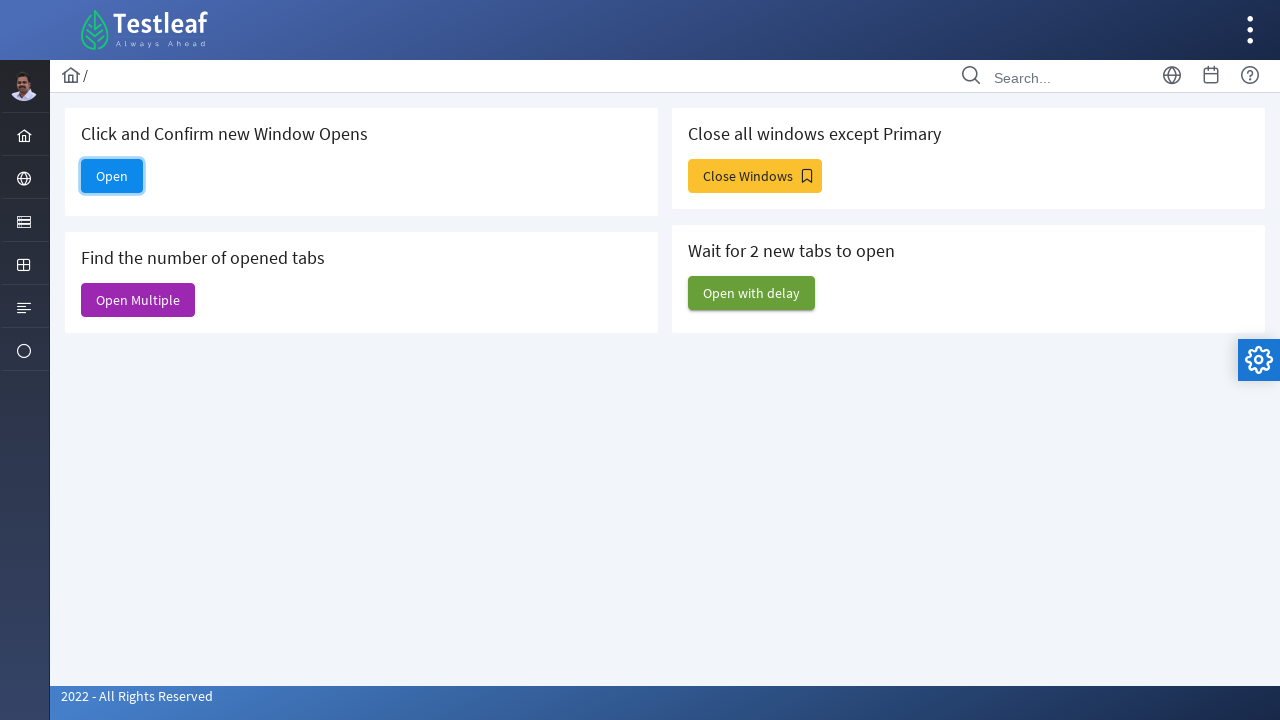

Clicked button to open multiple windows at (138, 300) on xpath=//h5[text()='Find the number of opened tabs']/following-sibling::button/sp
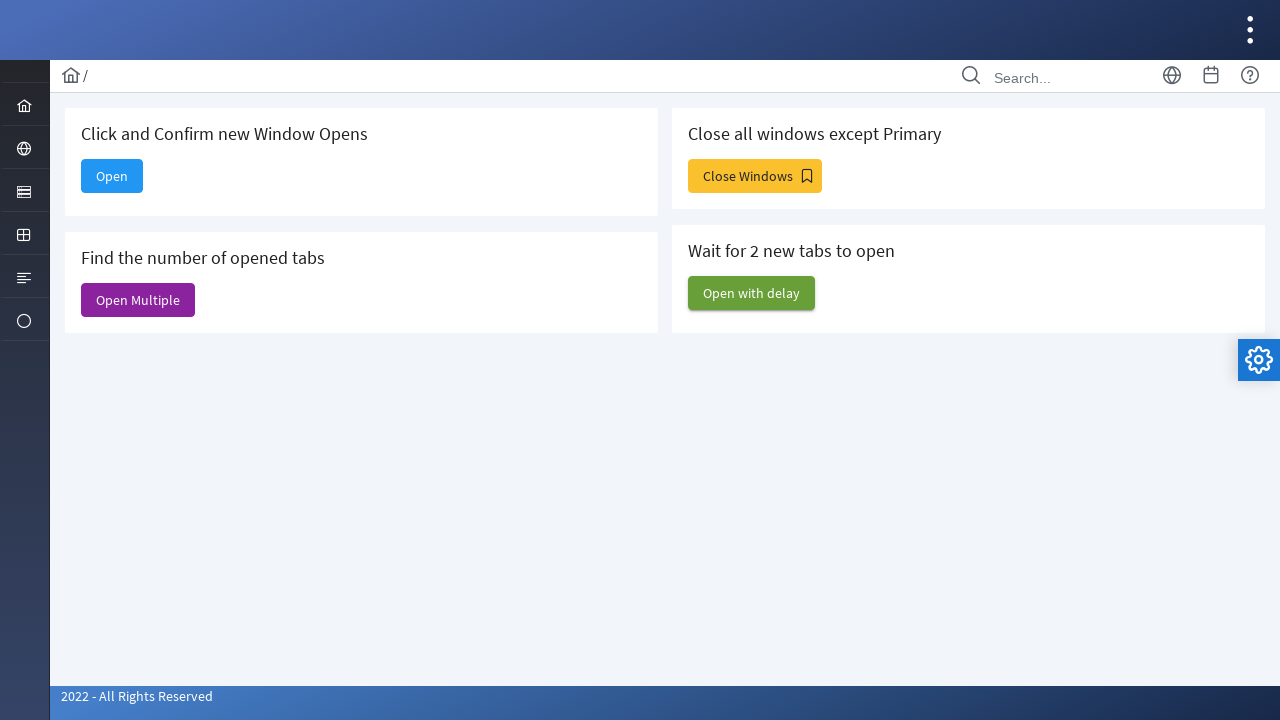

Waited 1 second for multiple windows to open
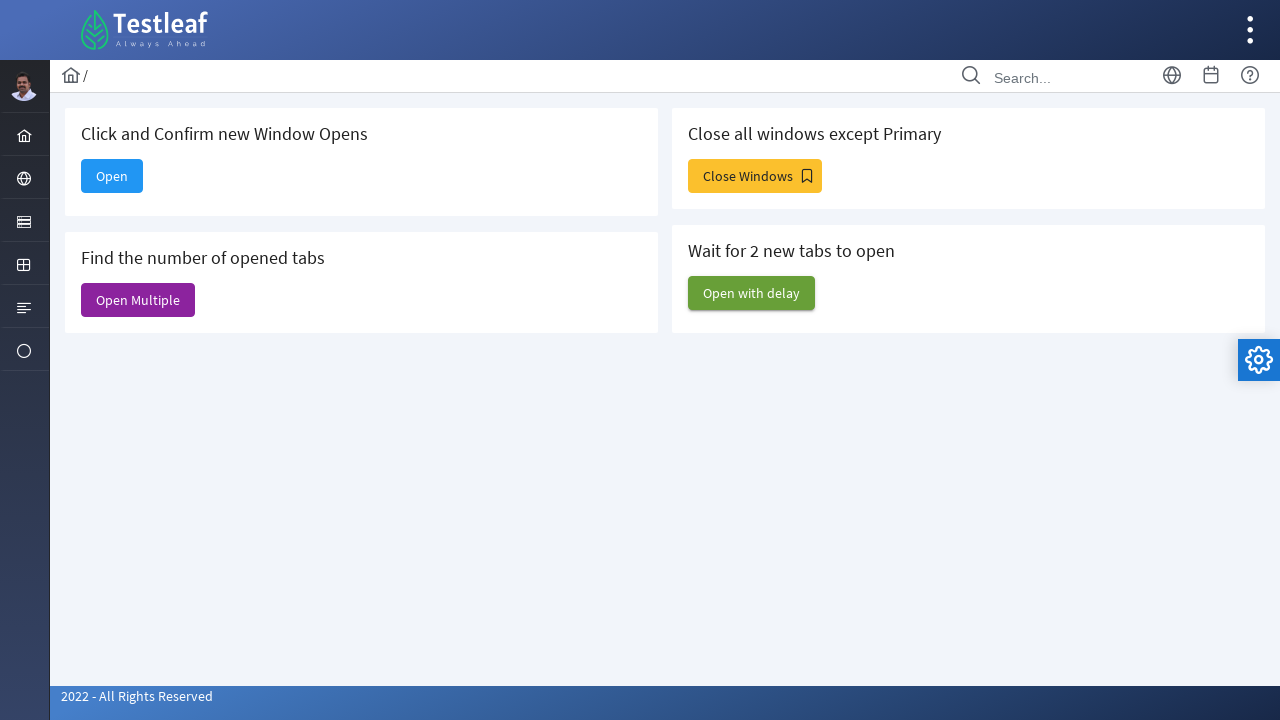

Retrieved all open windows/tabs: 6 total
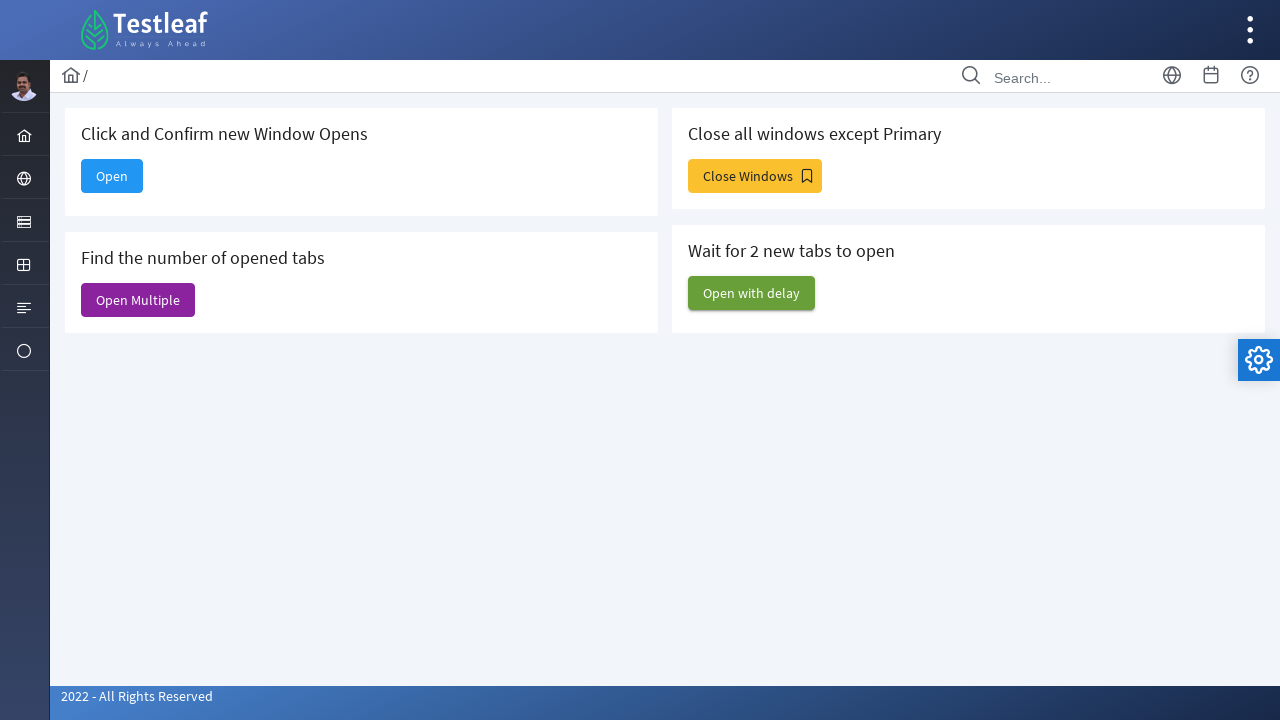

Clicked button to close all windows except primary at (755, 176) on xpath=//h5[text()='Close all windows except Primary']/following-sibling::button/
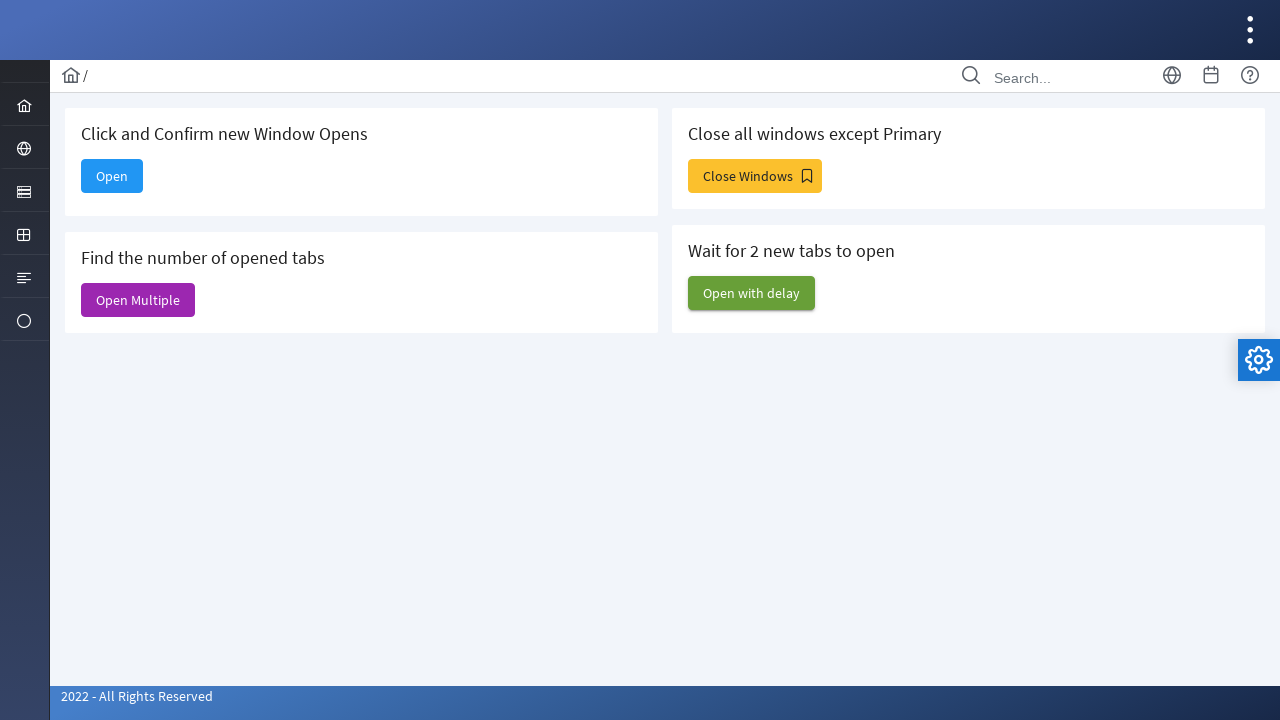

Waited 1 second for windows to close
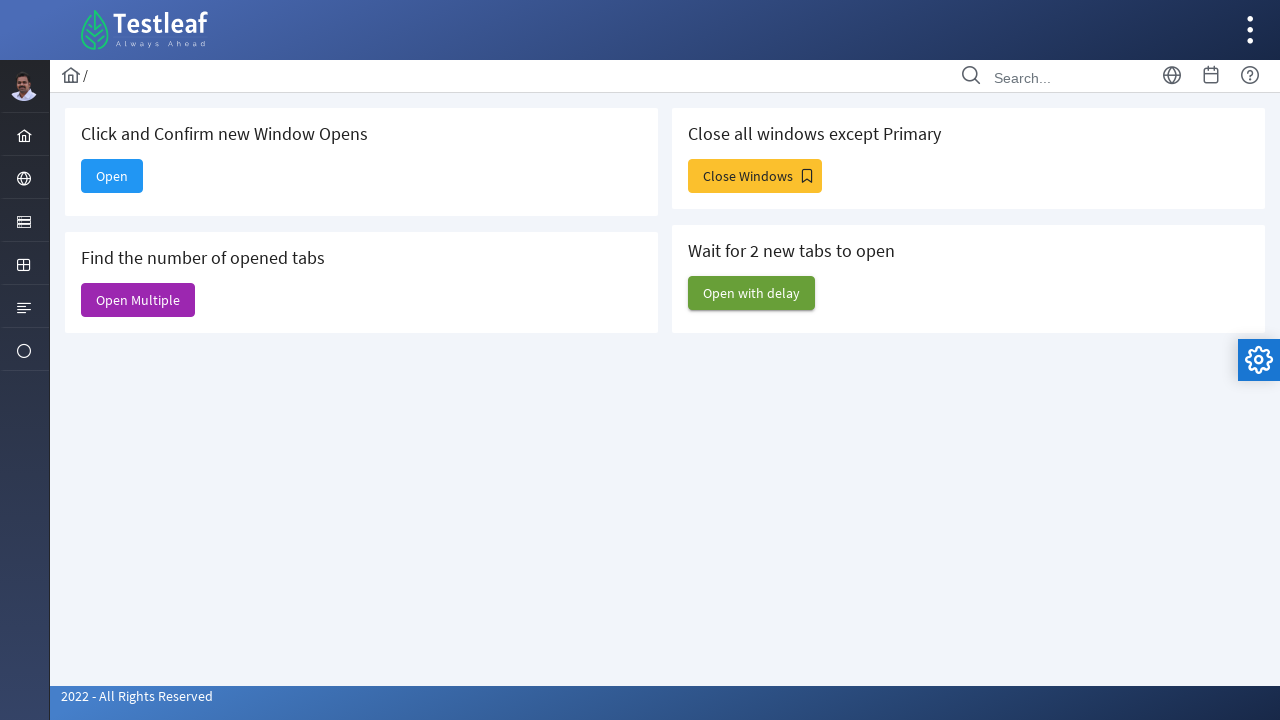

Verified remaining windows: 9 window(s) remain
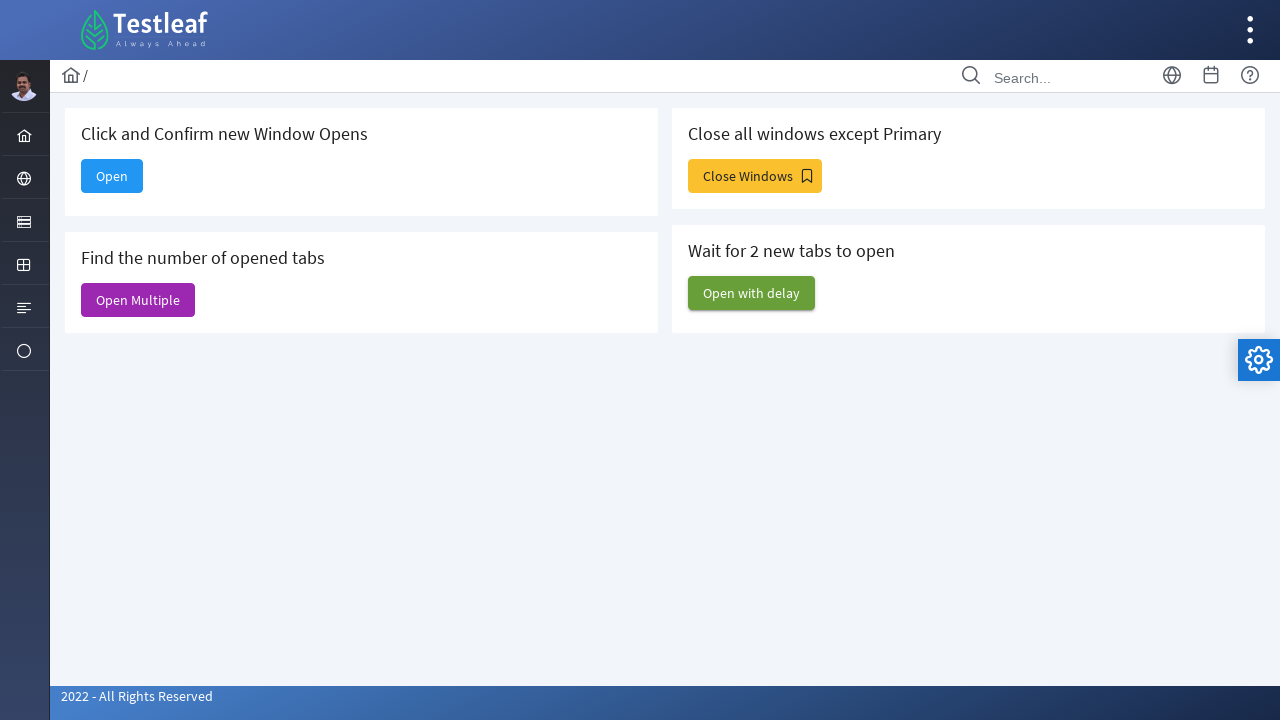

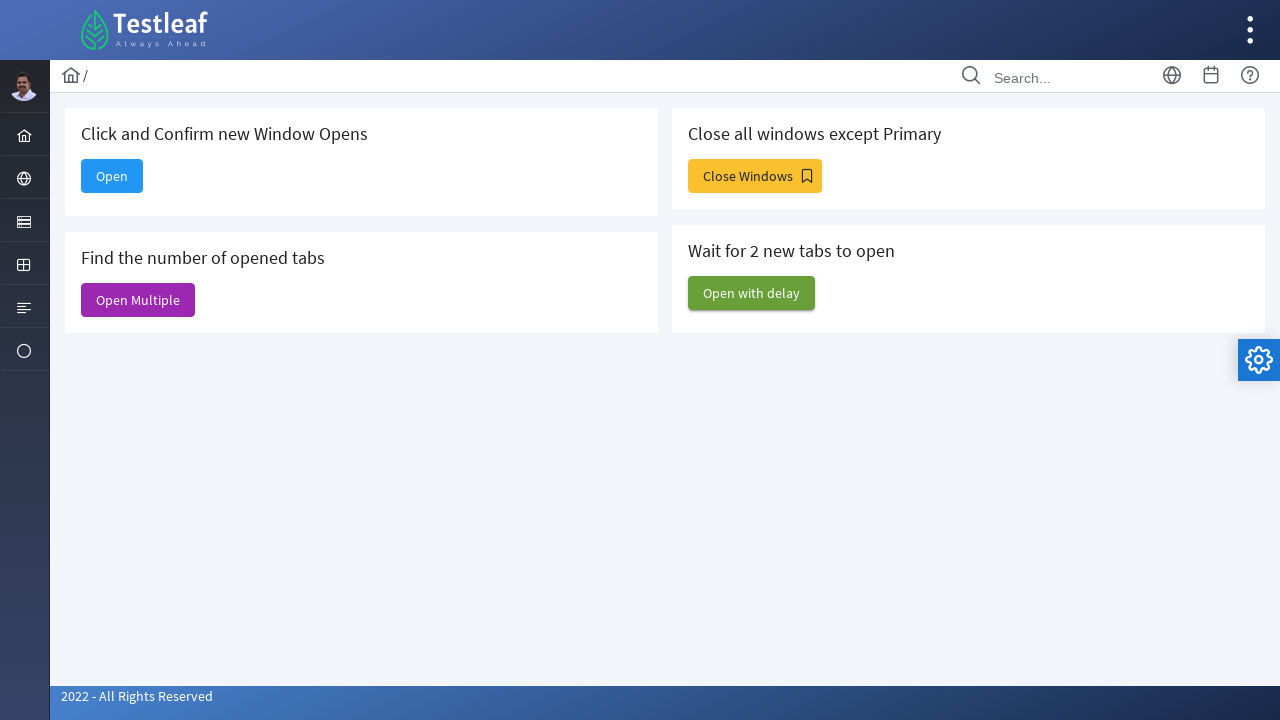